Tests the Open Trivia Database category search by searching for "Science: Computers", selecting "Category" as the search type, and verifying that 25 question results are displayed.

Starting URL: https://opentdb.com/

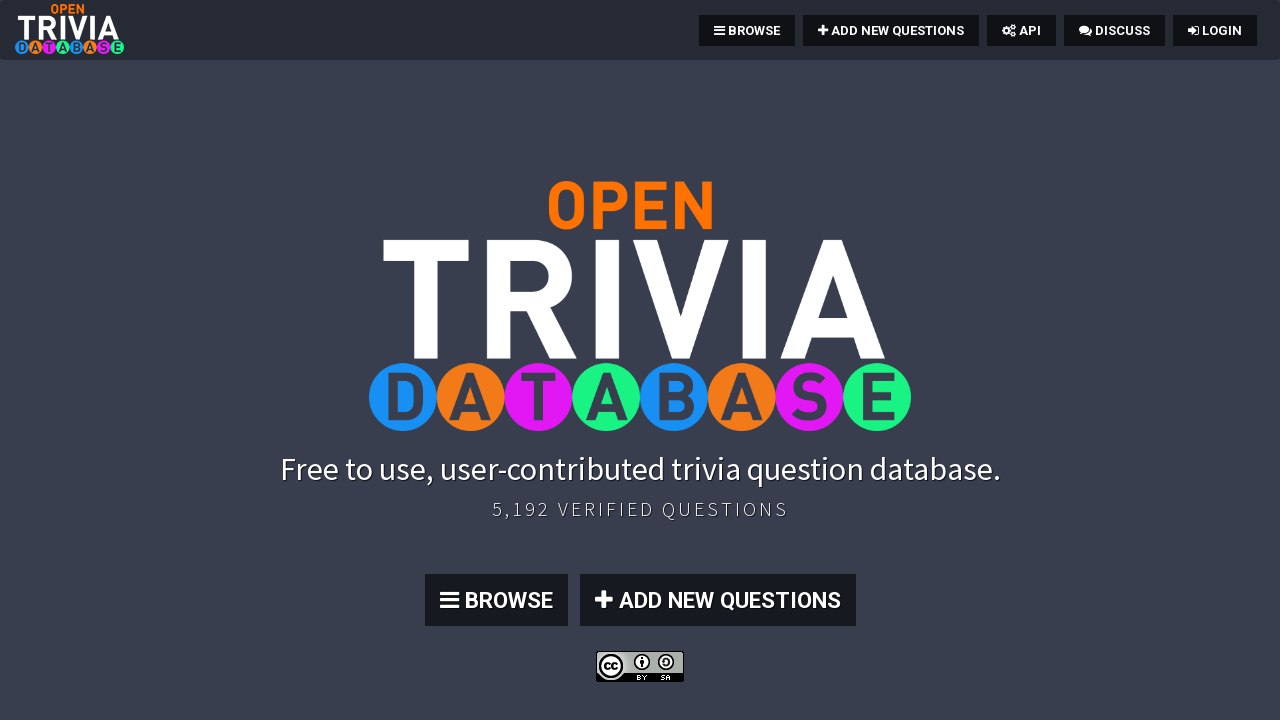

Clicked on BROWSE link to navigate to search page at (747, 30) on text=BROWSE
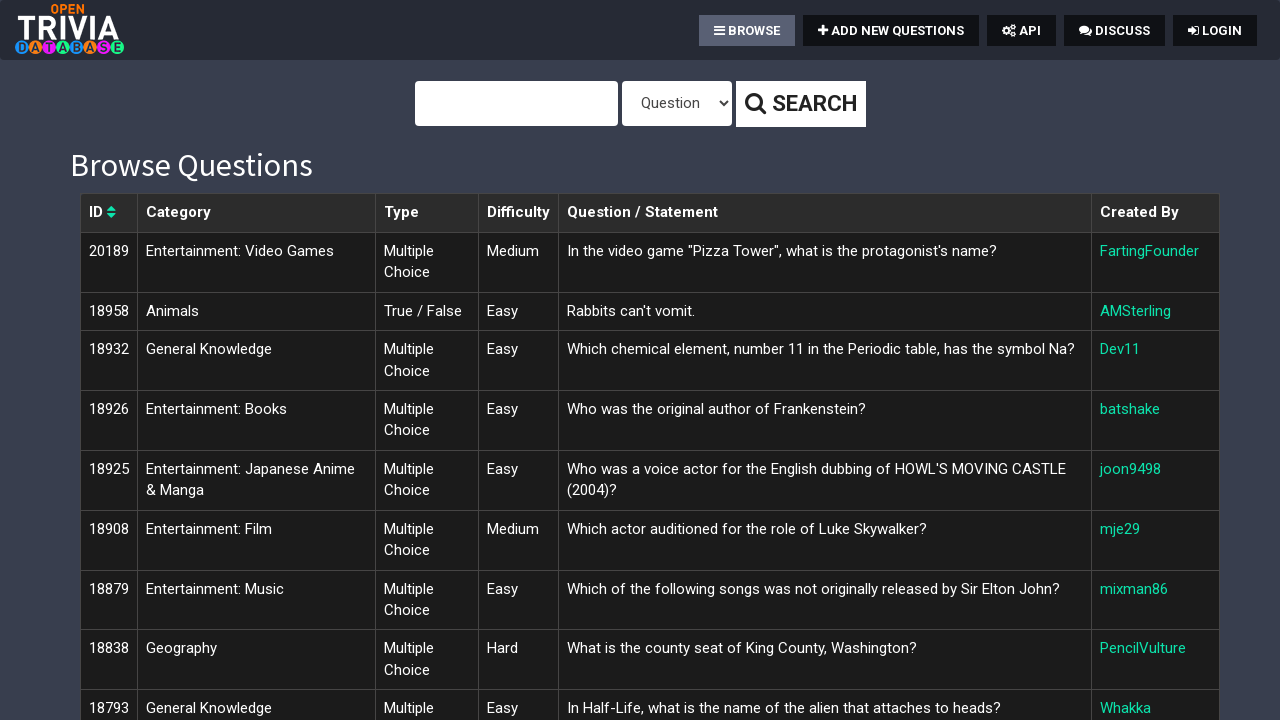

Clicked on search query input field at (516, 104) on #query
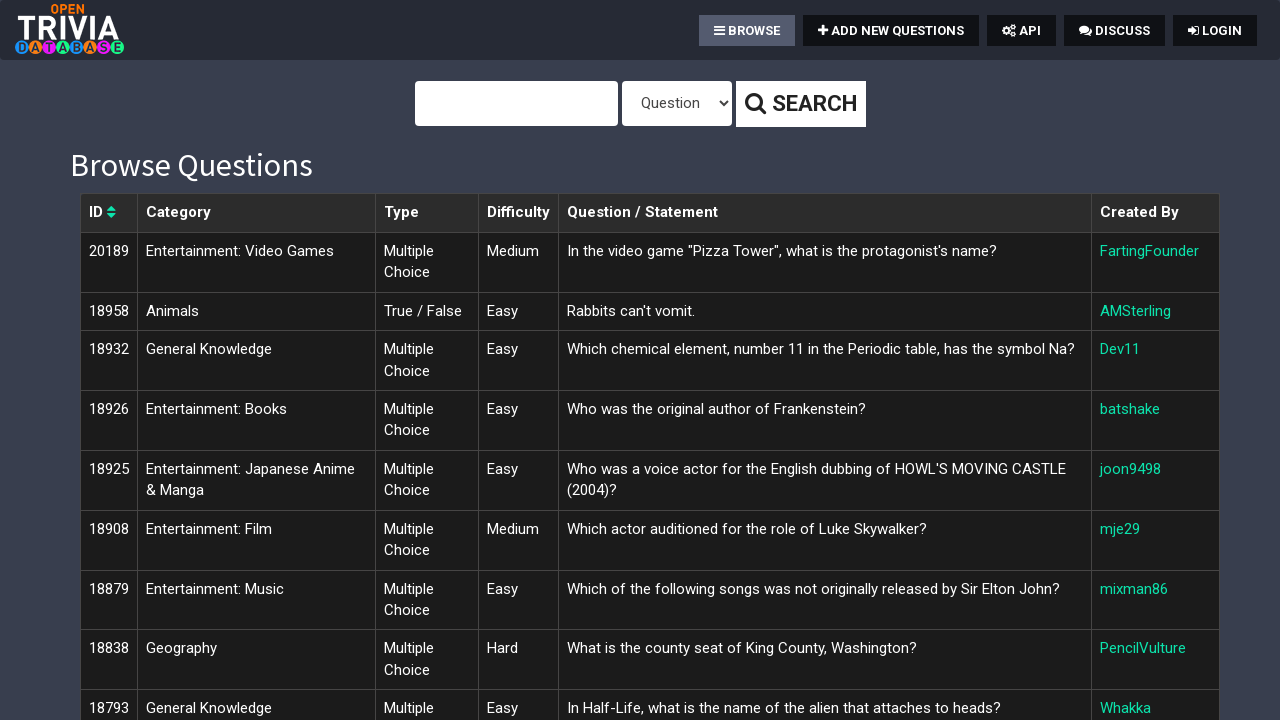

Filled search query field with 'Science: Computers' on #query
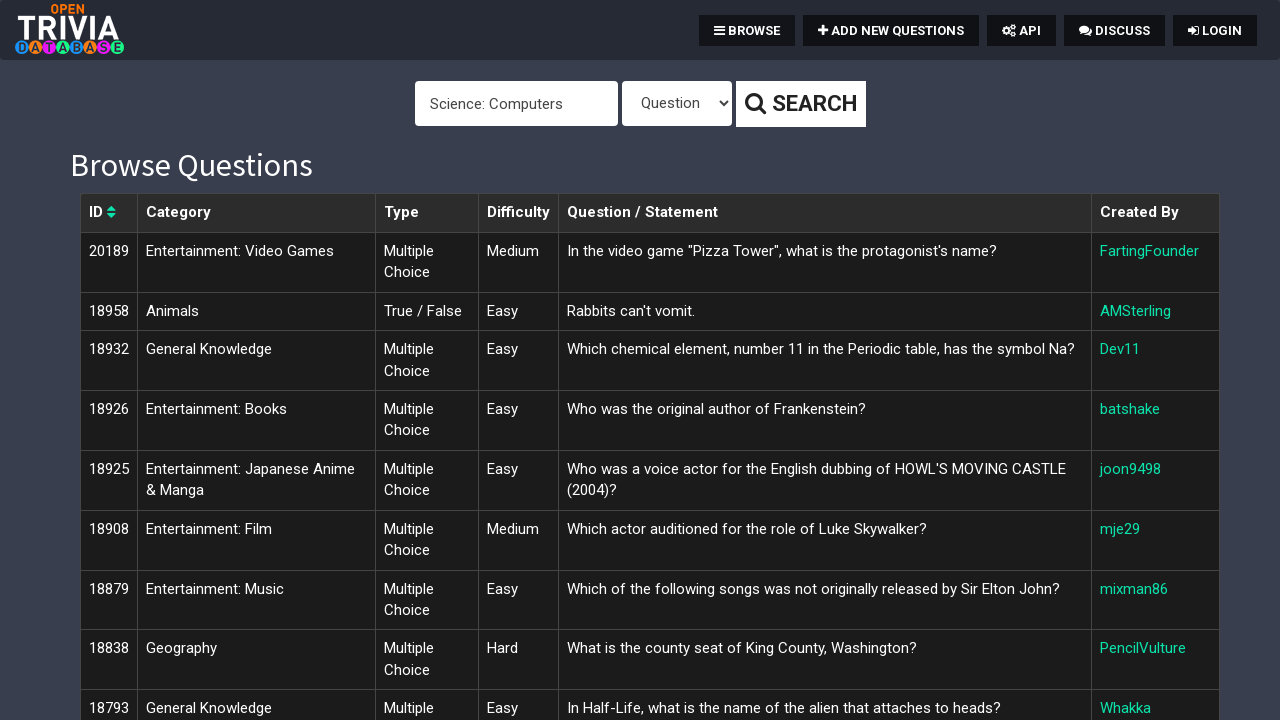

Clicked search button at (800, 104) on xpath=//body[@id='page-top']/div/form/div/button
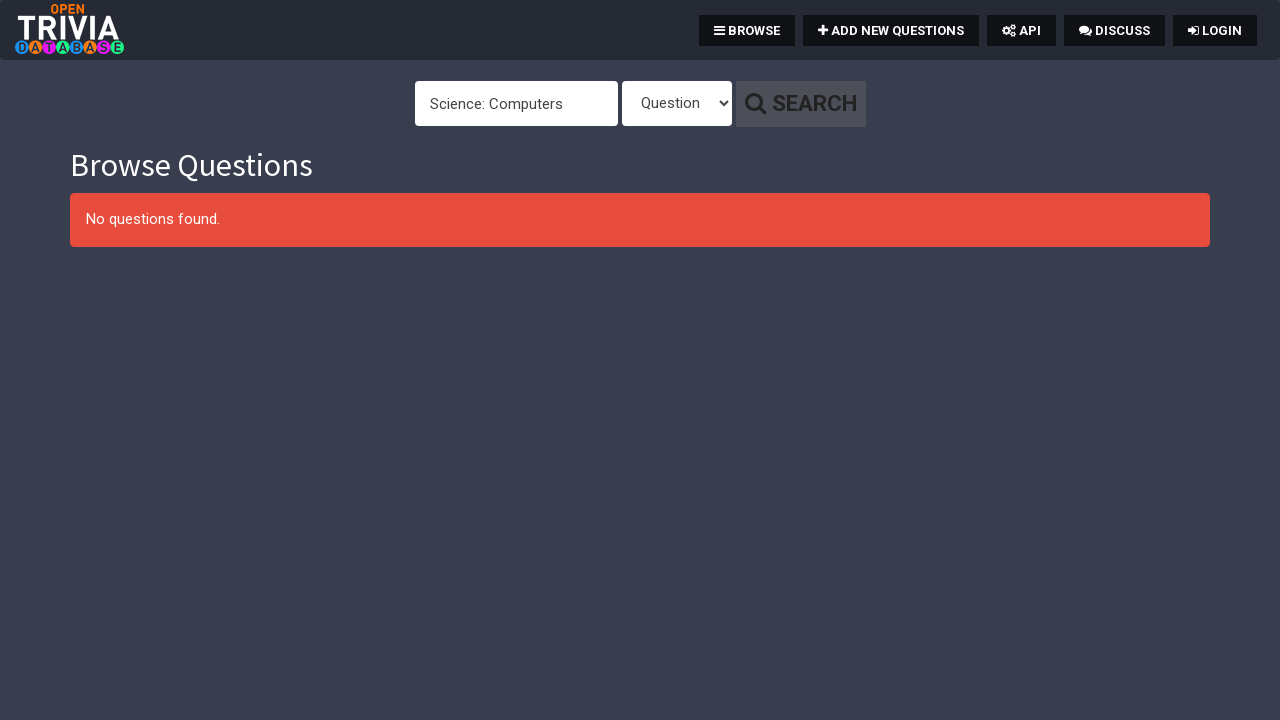

Clicked on type dropdown at (676, 104) on #type
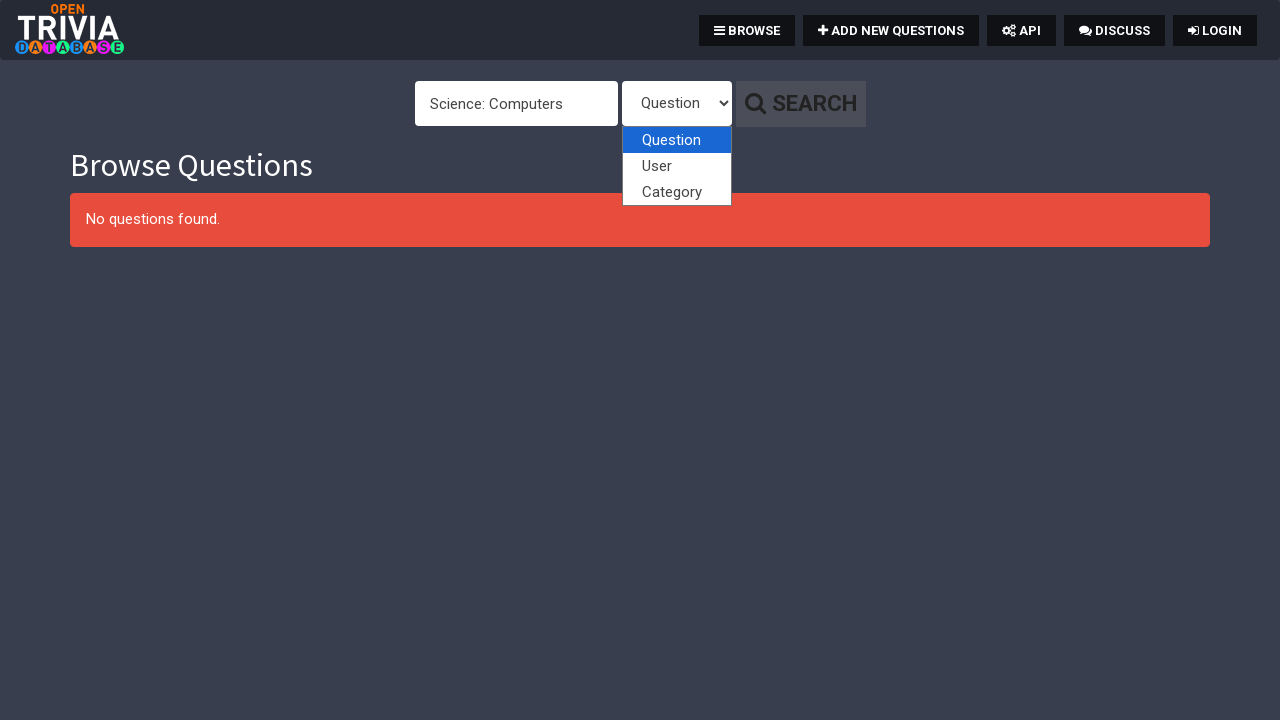

Selected 'Category' from type dropdown on #type
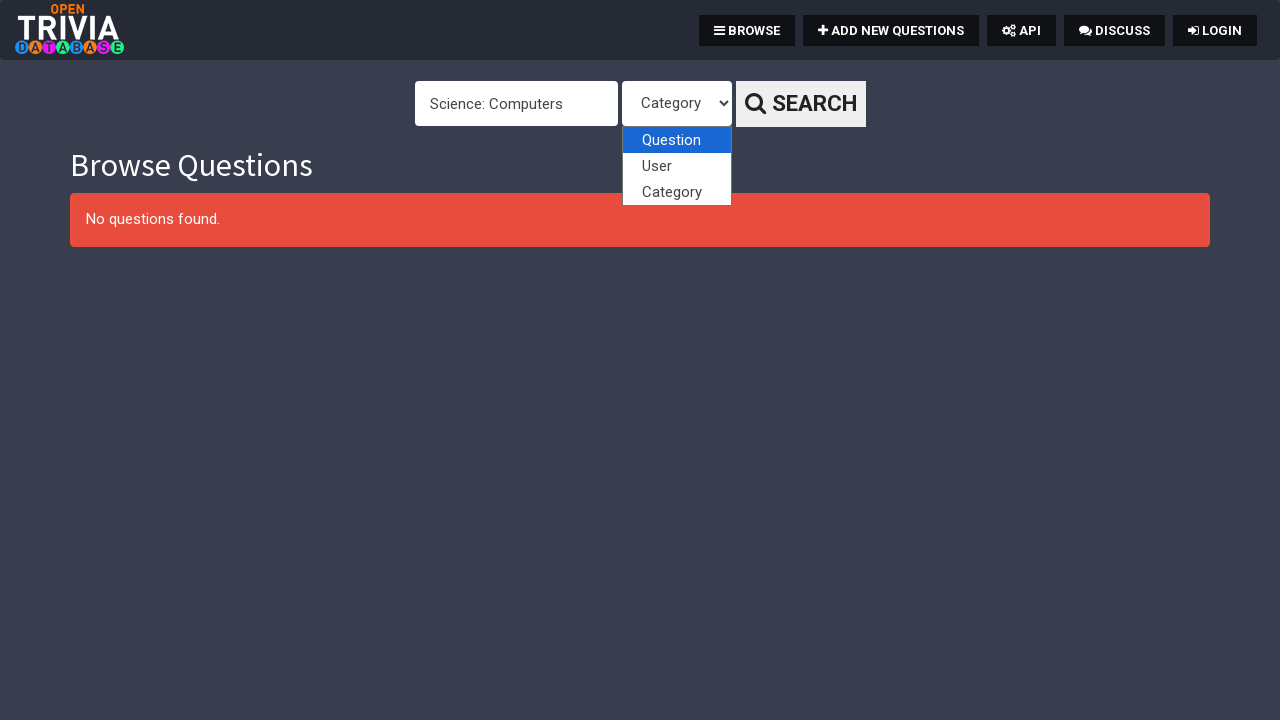

Clicked search button to filter by Category at (800, 104) on xpath=//body[@id='page-top']/div/form/div/button
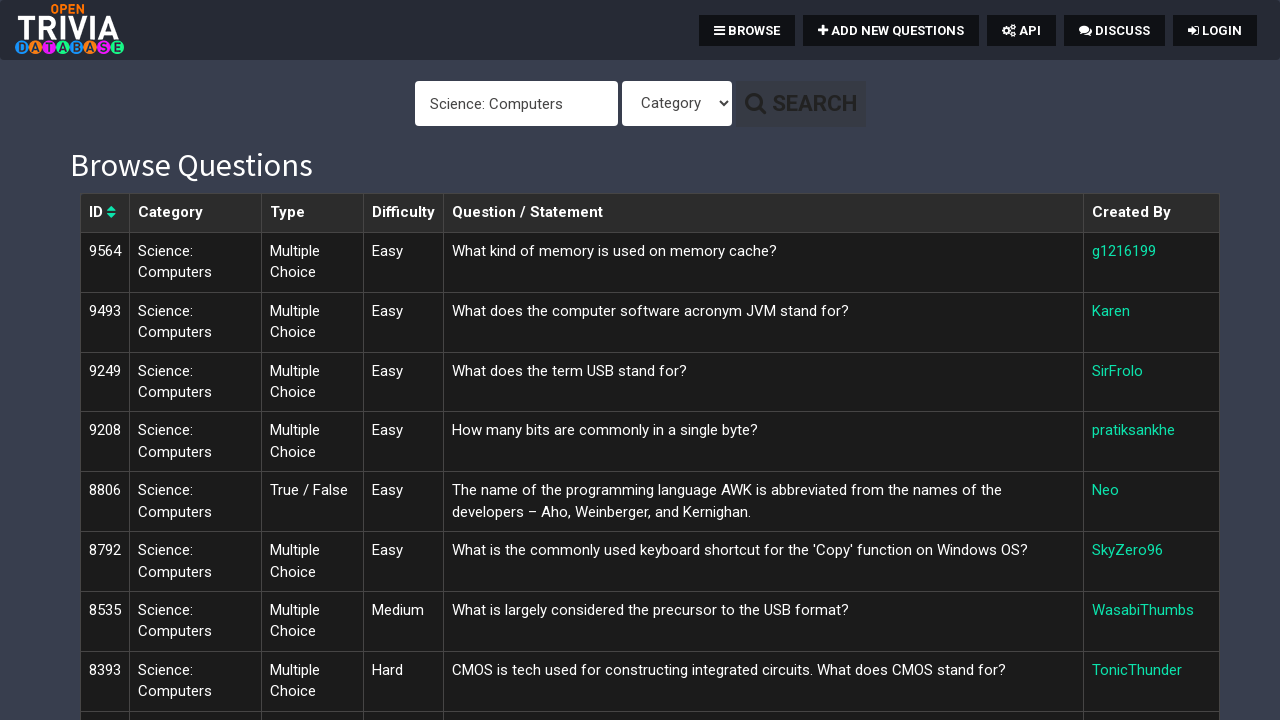

Verified that 25 question results are displayed in the table
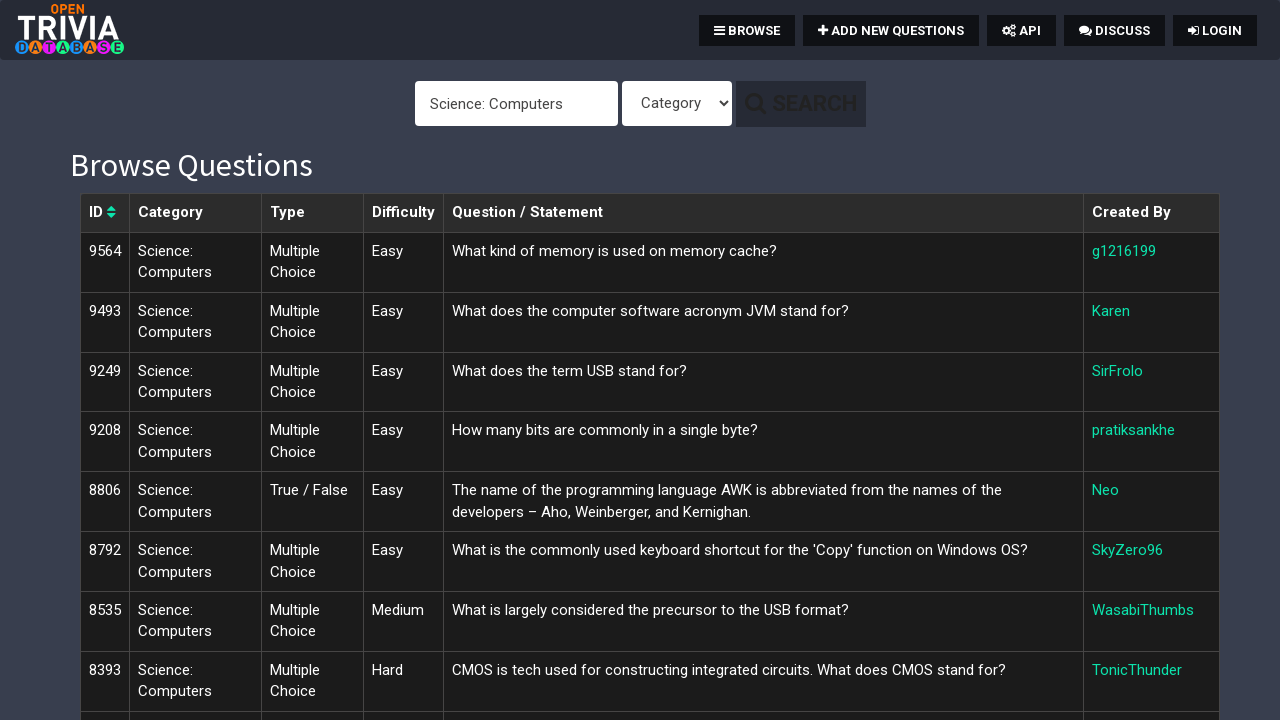

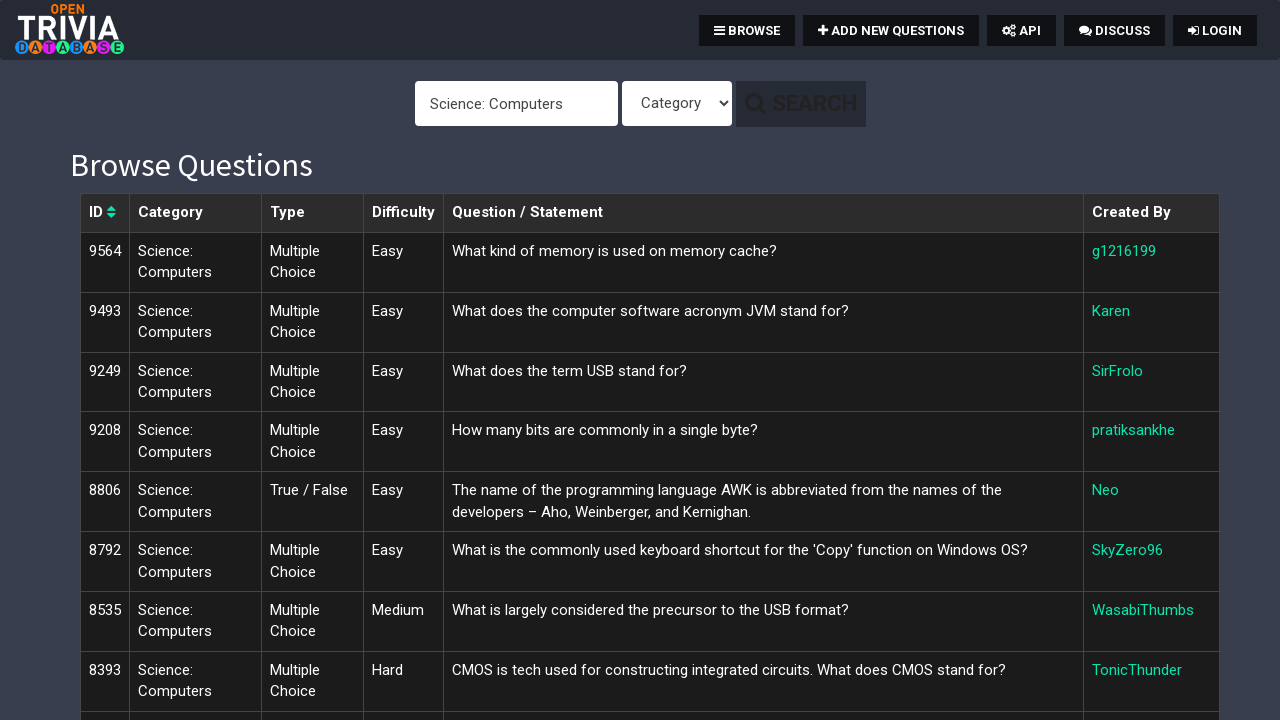